Navigates to Greenstech selenium course content page and verifies the OMR branch address section is present and visible.

Starting URL: http://greenstech.in/selenium-course-content.html

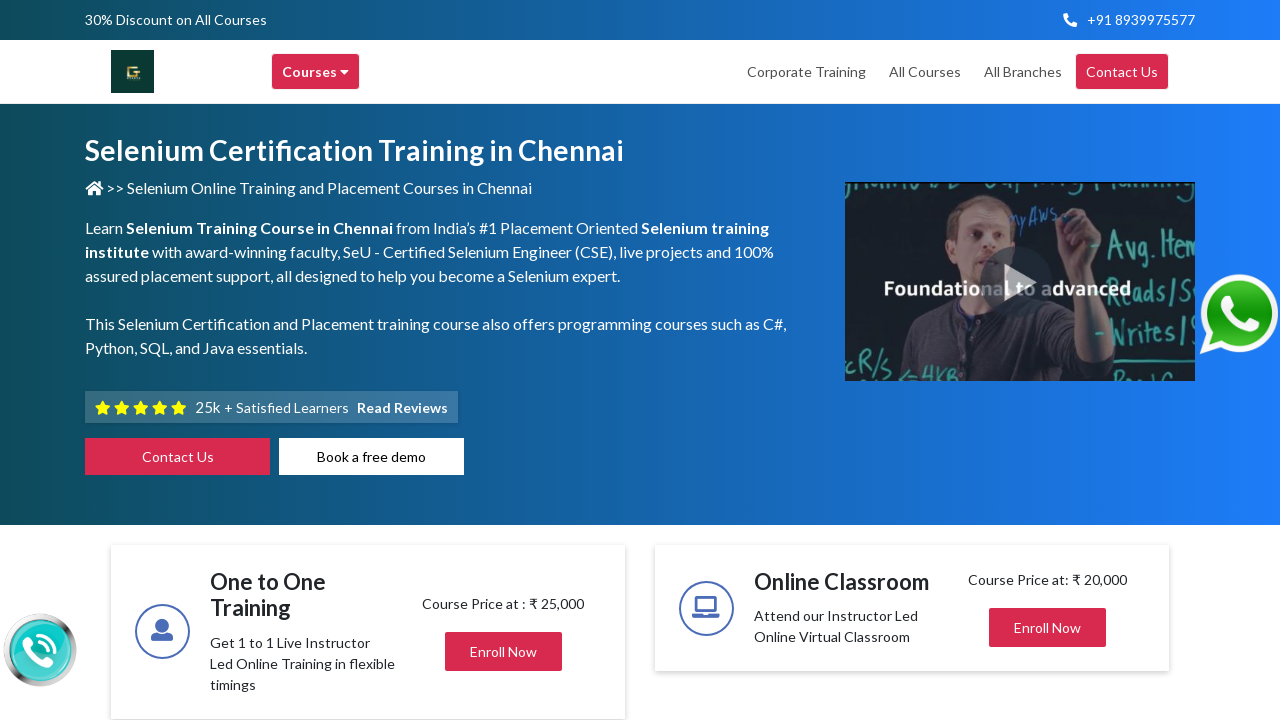

Navigated to Greenstech selenium course content page
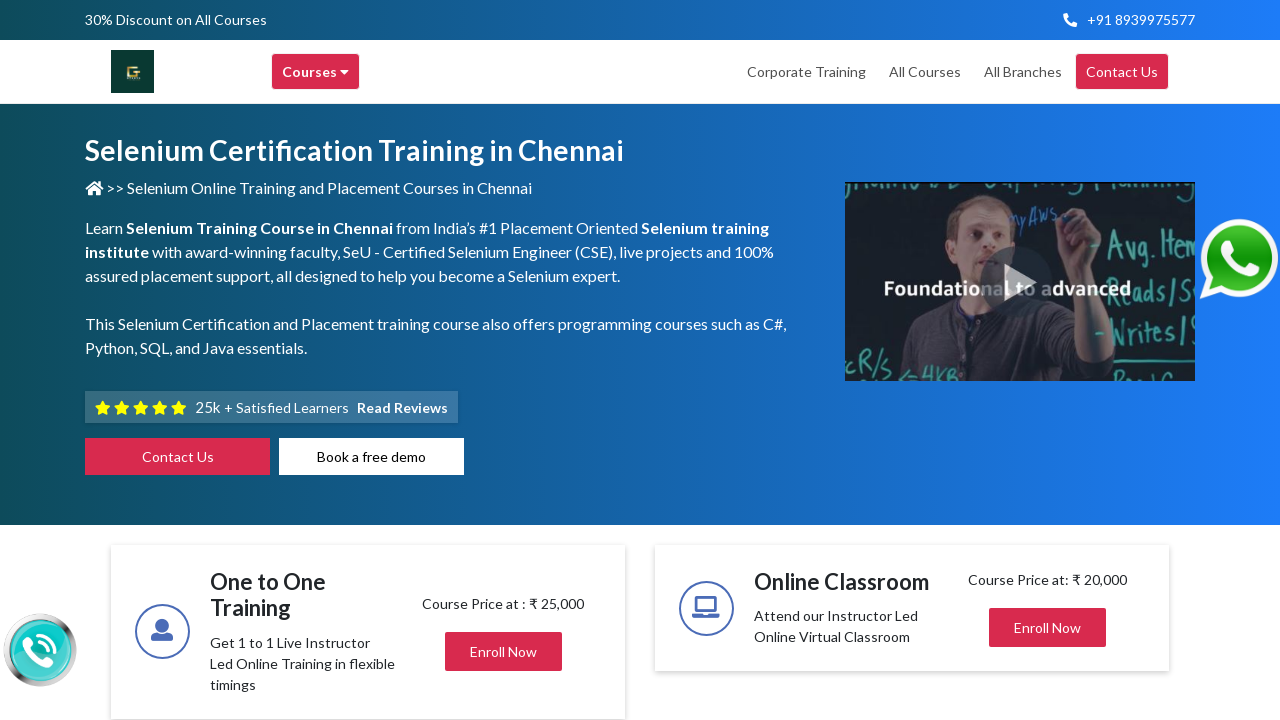

Waited for OMR branch address section selector to load
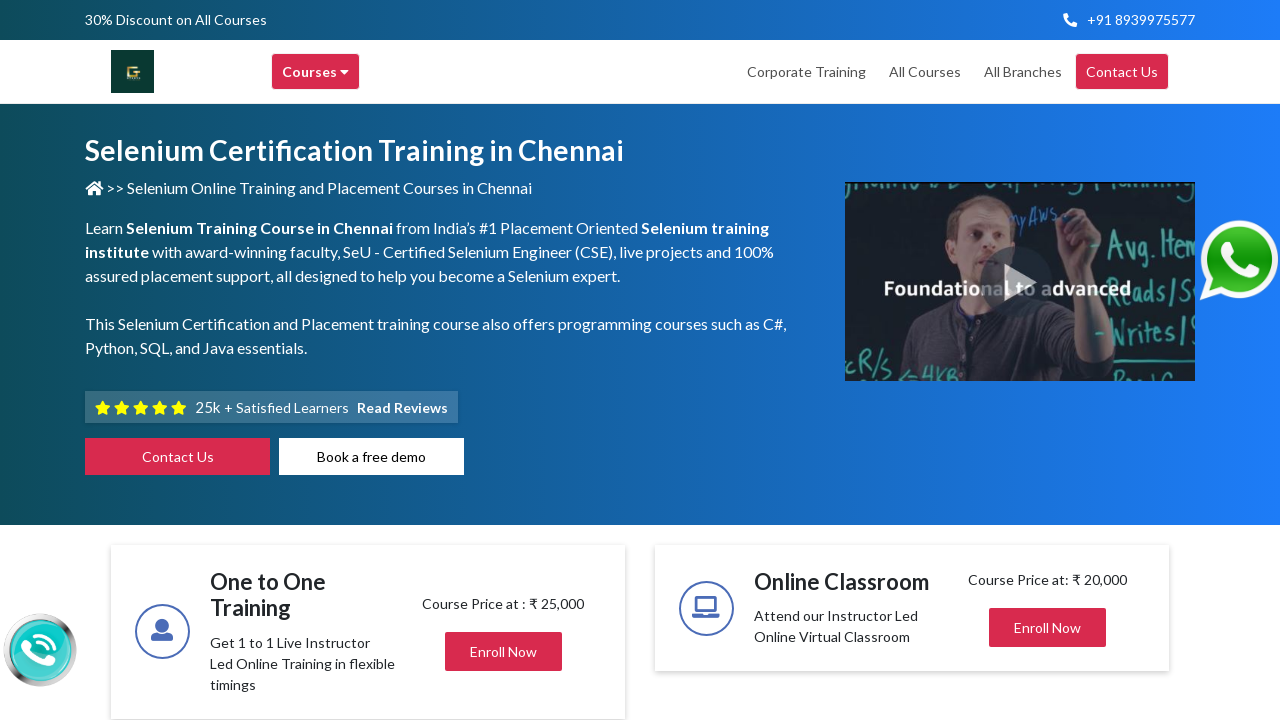

Located OMR branch address element
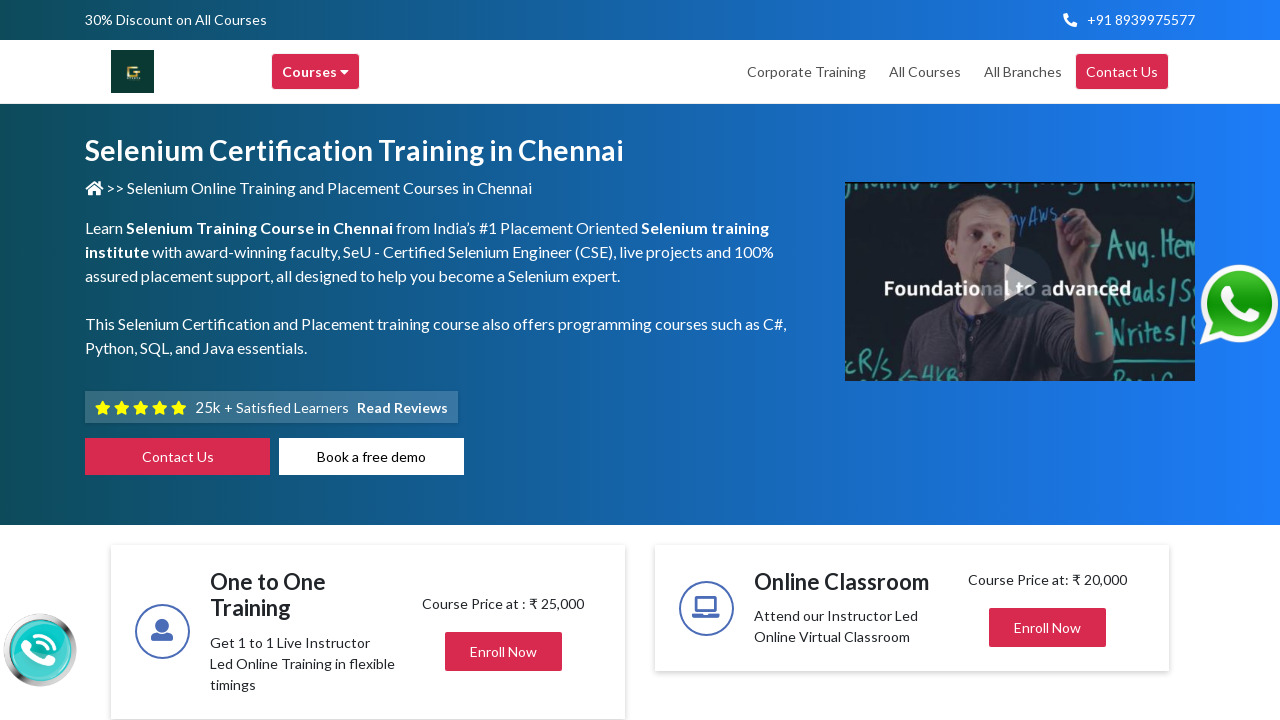

Verified OMR branch address section is visible
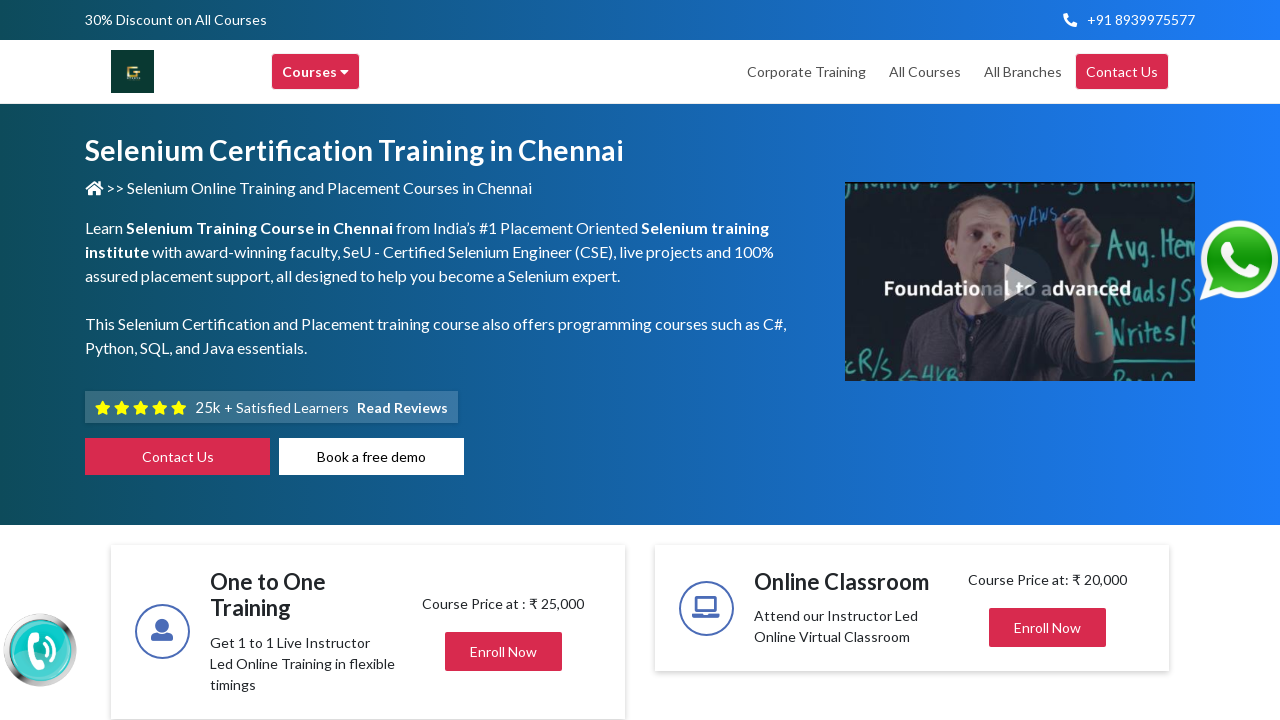

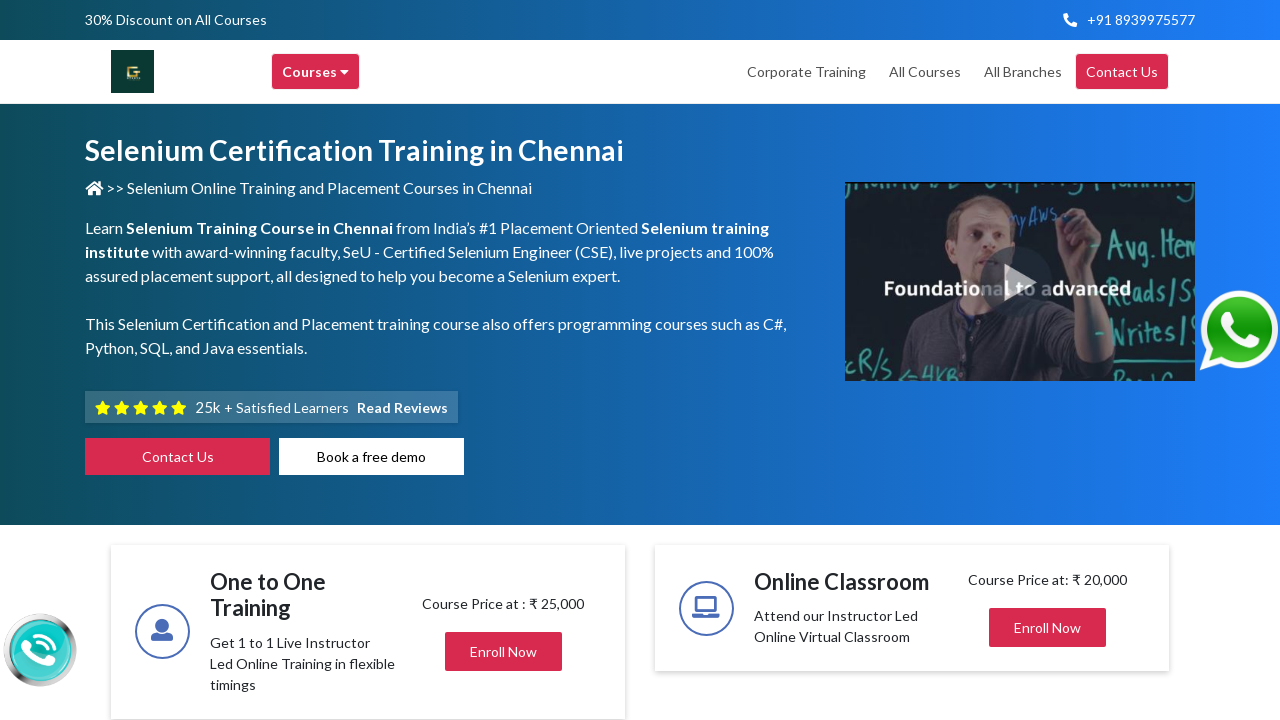